Navigates to the OrangeHRM demo site and verifies the page loads successfully by waiting for the page content to be visible.

Starting URL: https://opensource-demo.orangehrmlive.com/

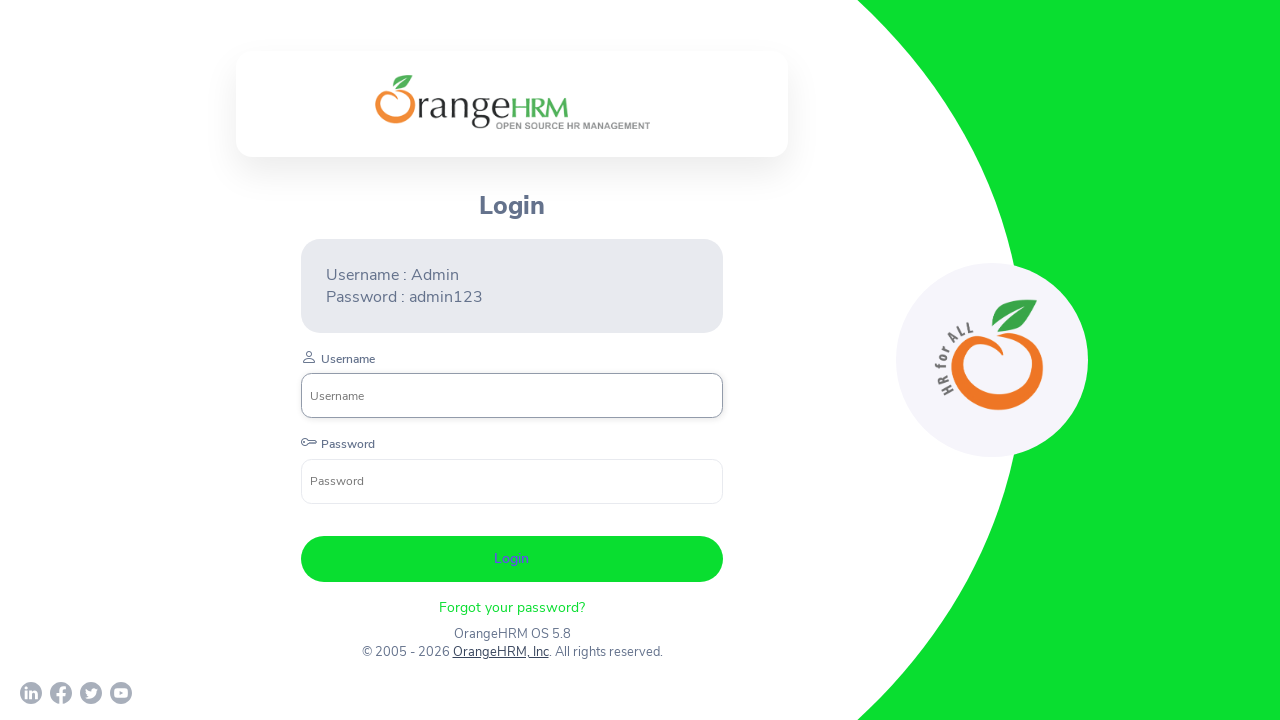

Waited for page DOM to be fully loaded
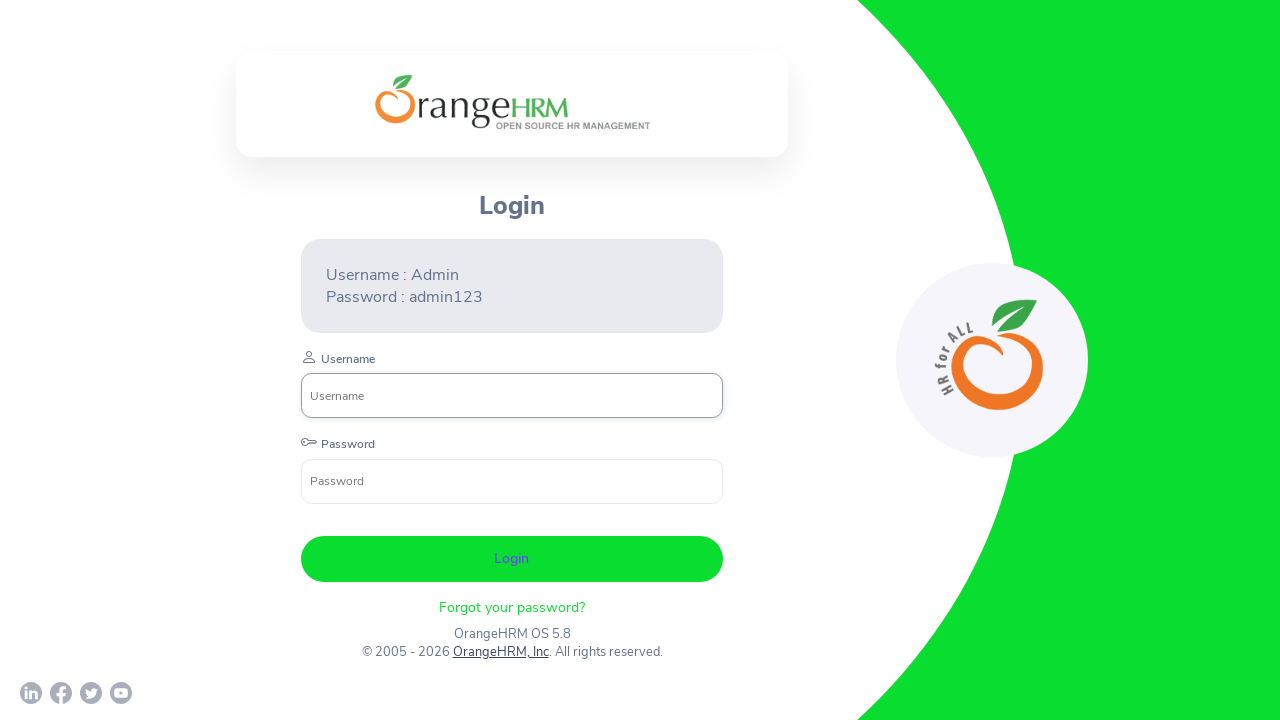

Verified OrangeHRM login branding element is visible, confirming page loaded successfully
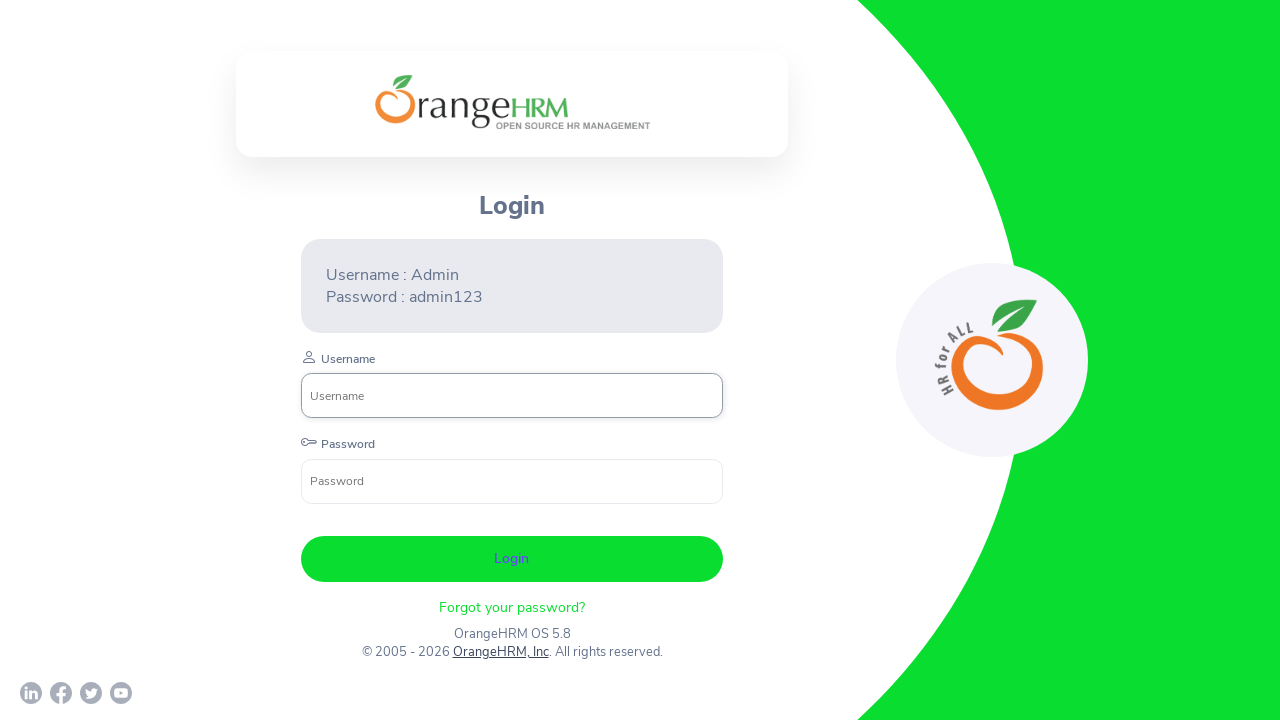

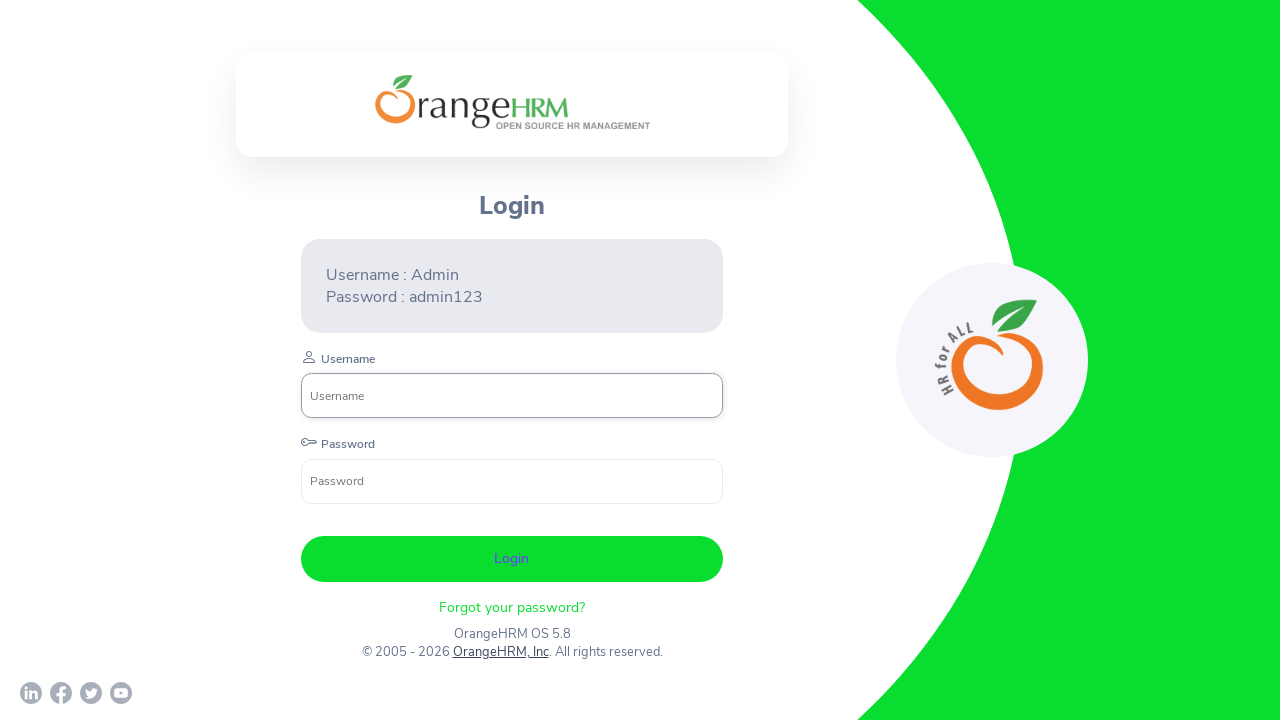